Tests that edits are cancelled when pressing Escape key

Starting URL: https://demo.playwright.dev/todomvc

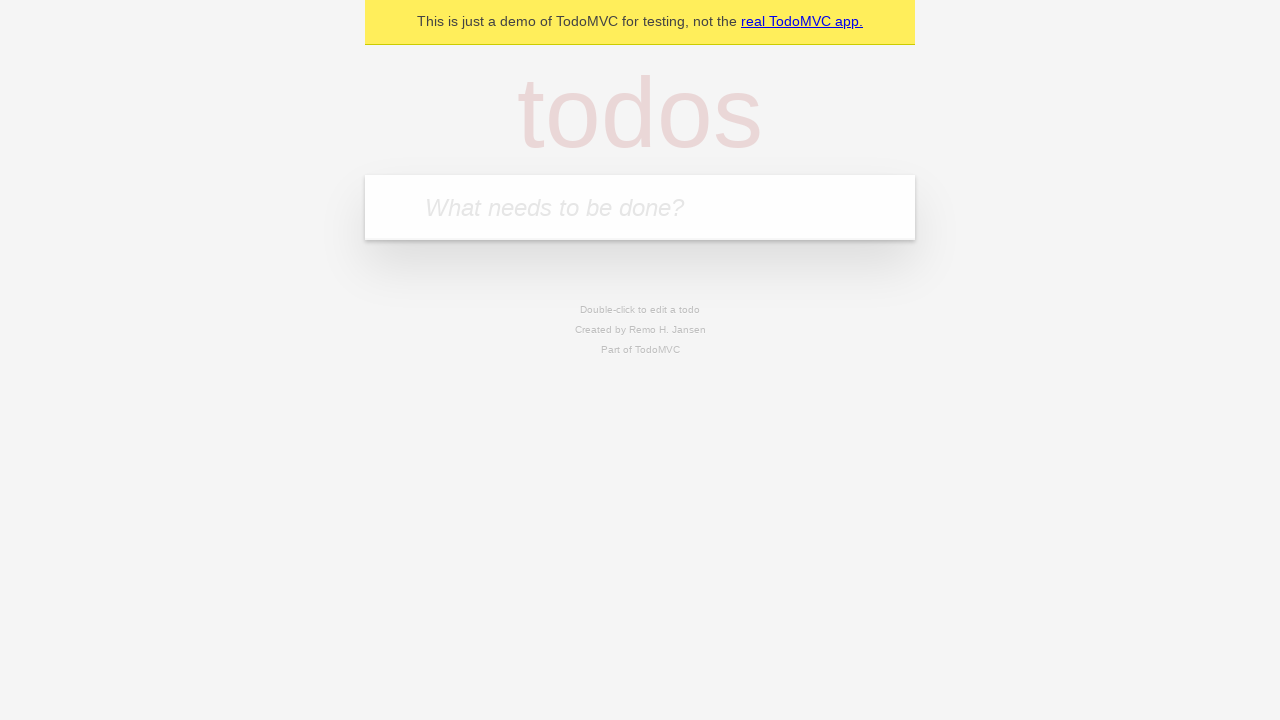

Filled todo input with 'buy some cheese' on internal:attr=[placeholder="What needs to be done?"i]
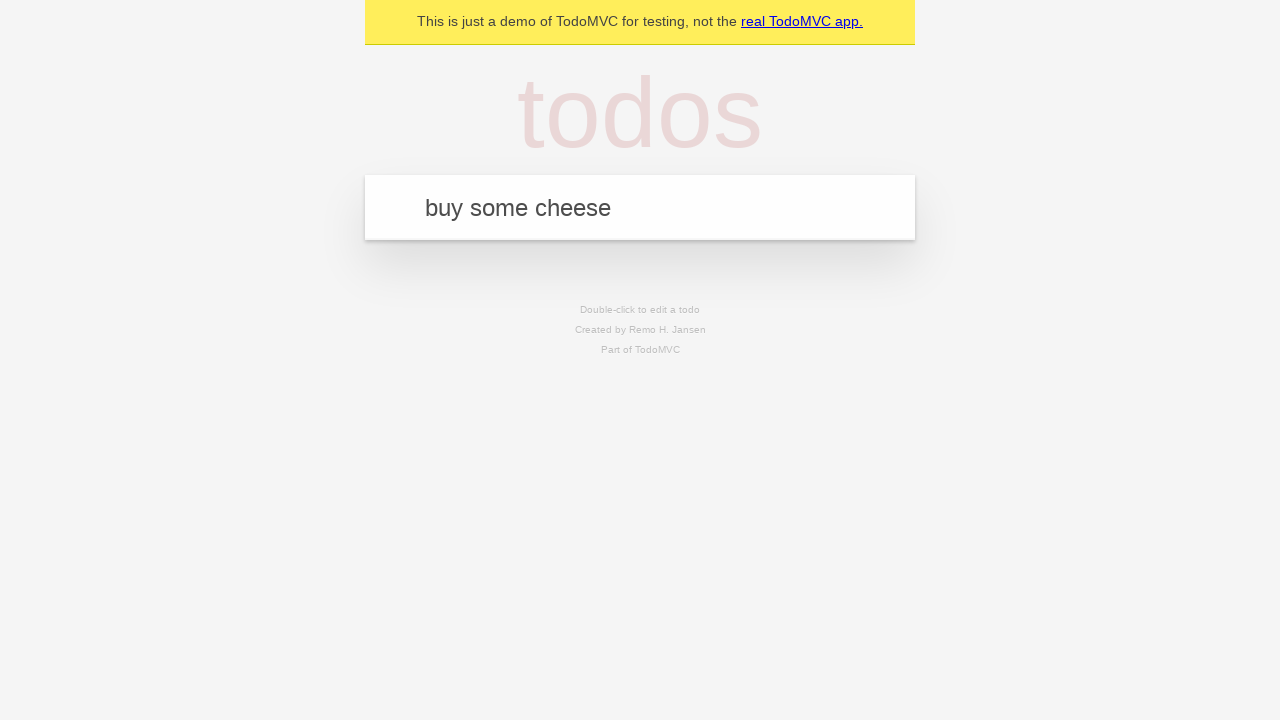

Pressed Enter to create todo 'buy some cheese' on internal:attr=[placeholder="What needs to be done?"i]
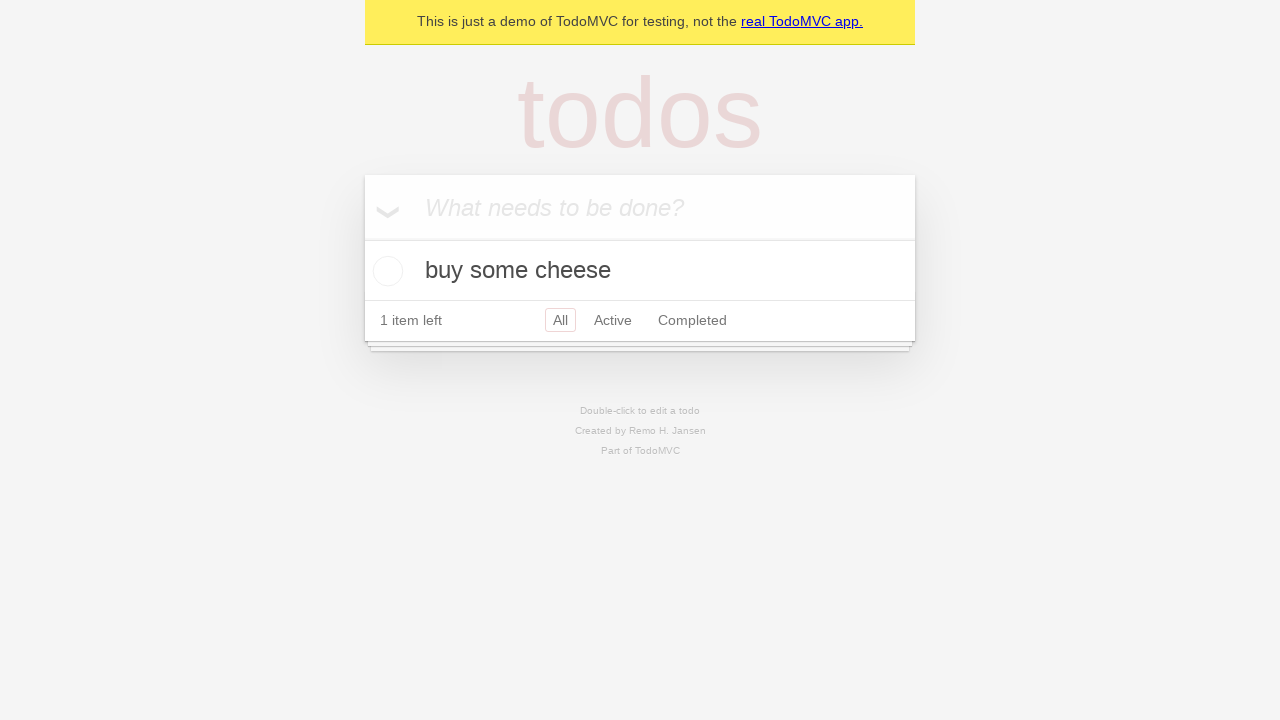

Filled todo input with 'feed the cat' on internal:attr=[placeholder="What needs to be done?"i]
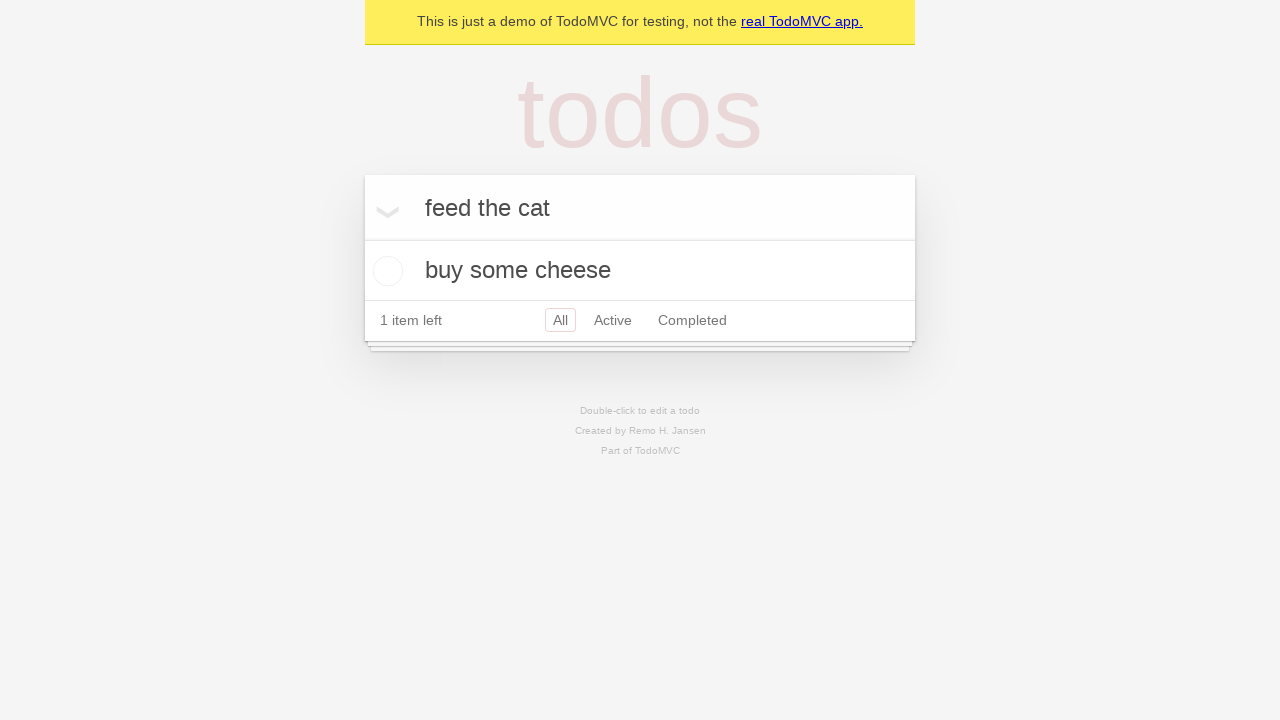

Pressed Enter to create todo 'feed the cat' on internal:attr=[placeholder="What needs to be done?"i]
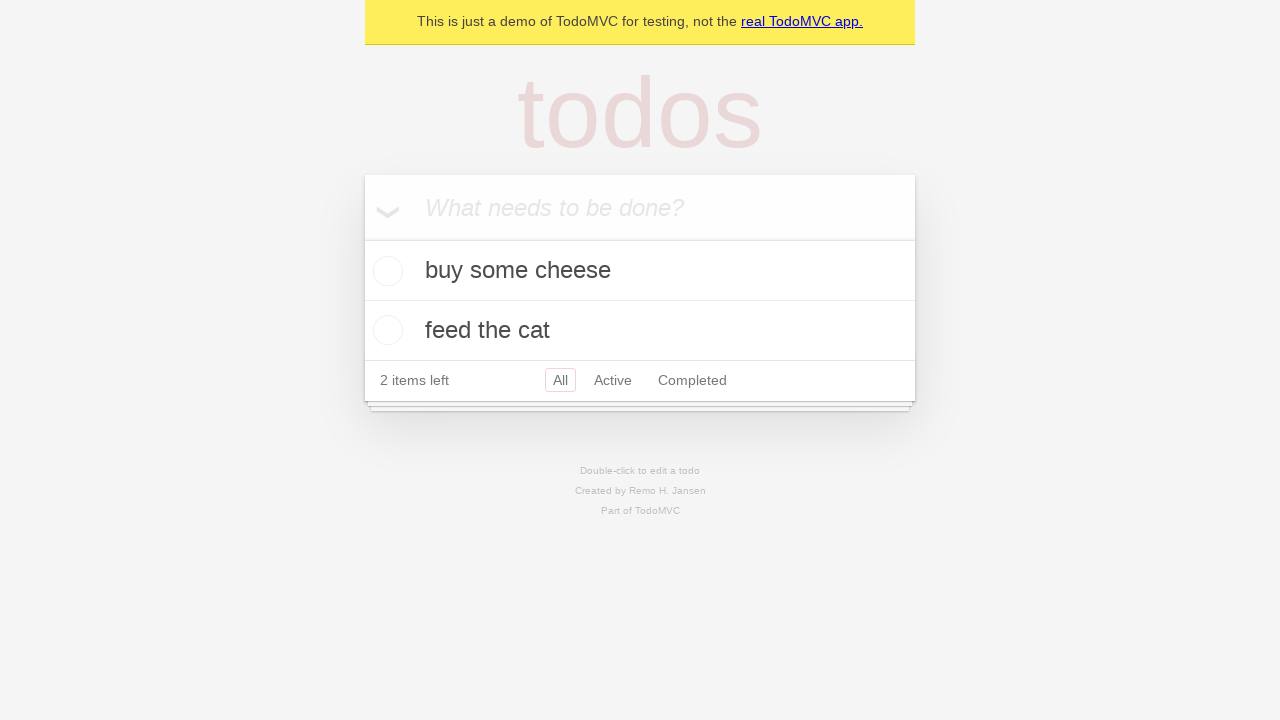

Filled todo input with 'book a doctors appointment' on internal:attr=[placeholder="What needs to be done?"i]
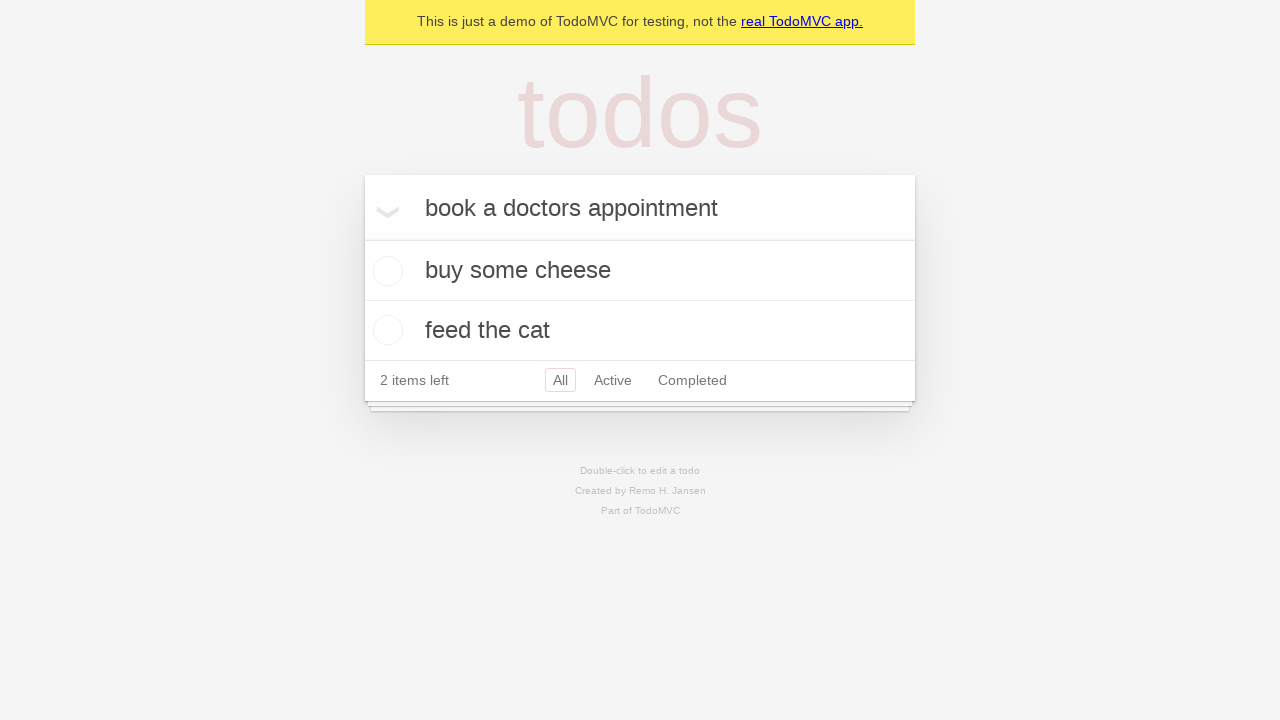

Pressed Enter to create todo 'book a doctors appointment' on internal:attr=[placeholder="What needs to be done?"i]
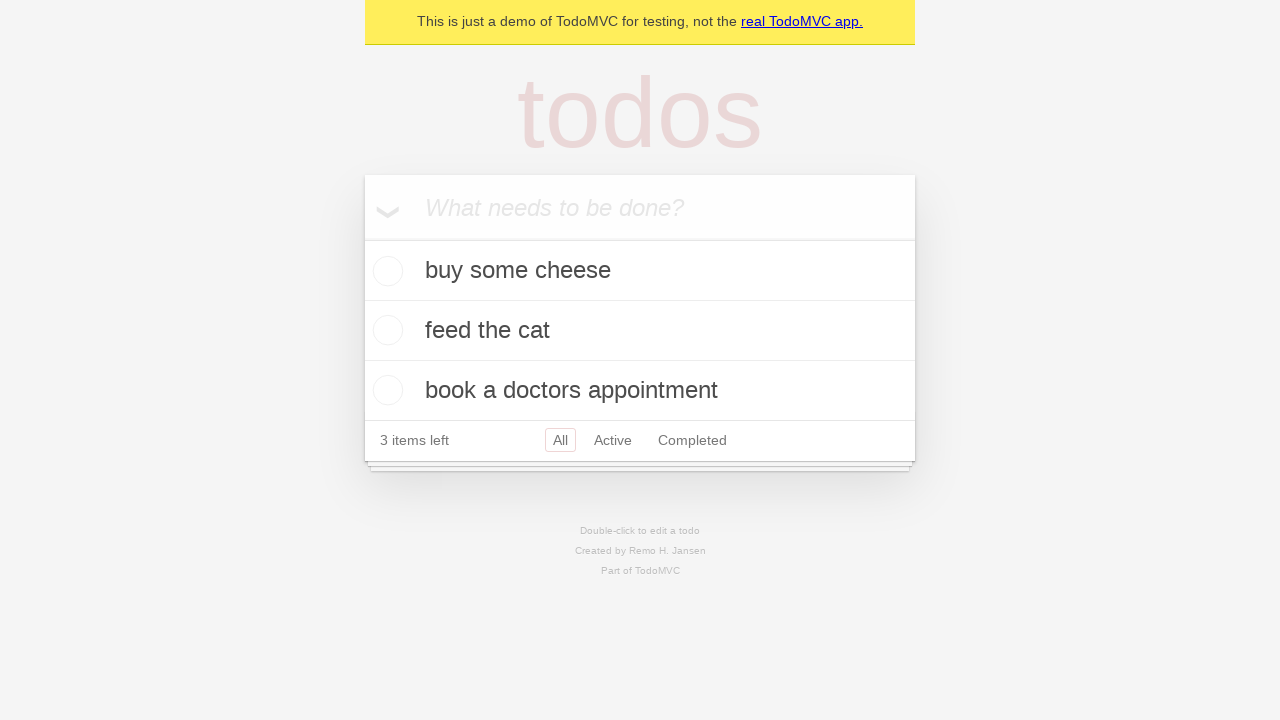

Double-clicked second todo item to enter edit mode at (640, 331) on internal:testid=[data-testid="todo-item"s] >> nth=1
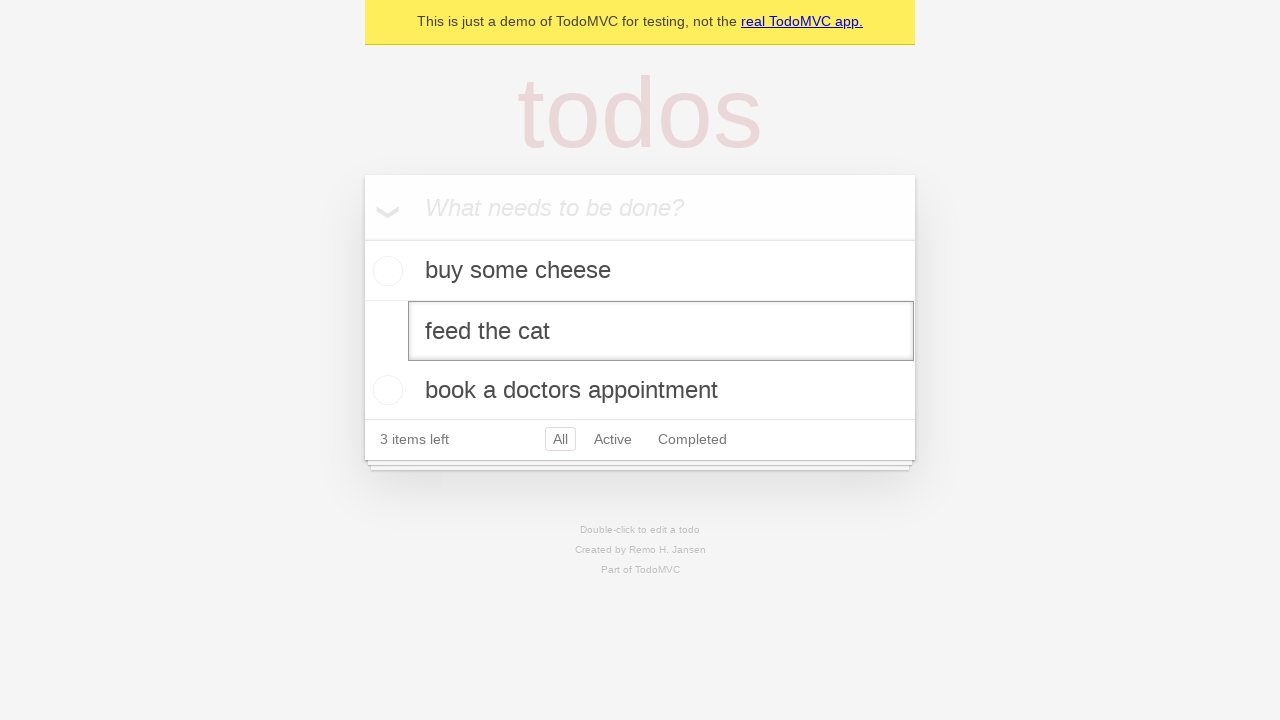

Filled edit field with 'buy some sausages' on internal:testid=[data-testid="todo-item"s] >> nth=1 >> internal:role=textbox[nam
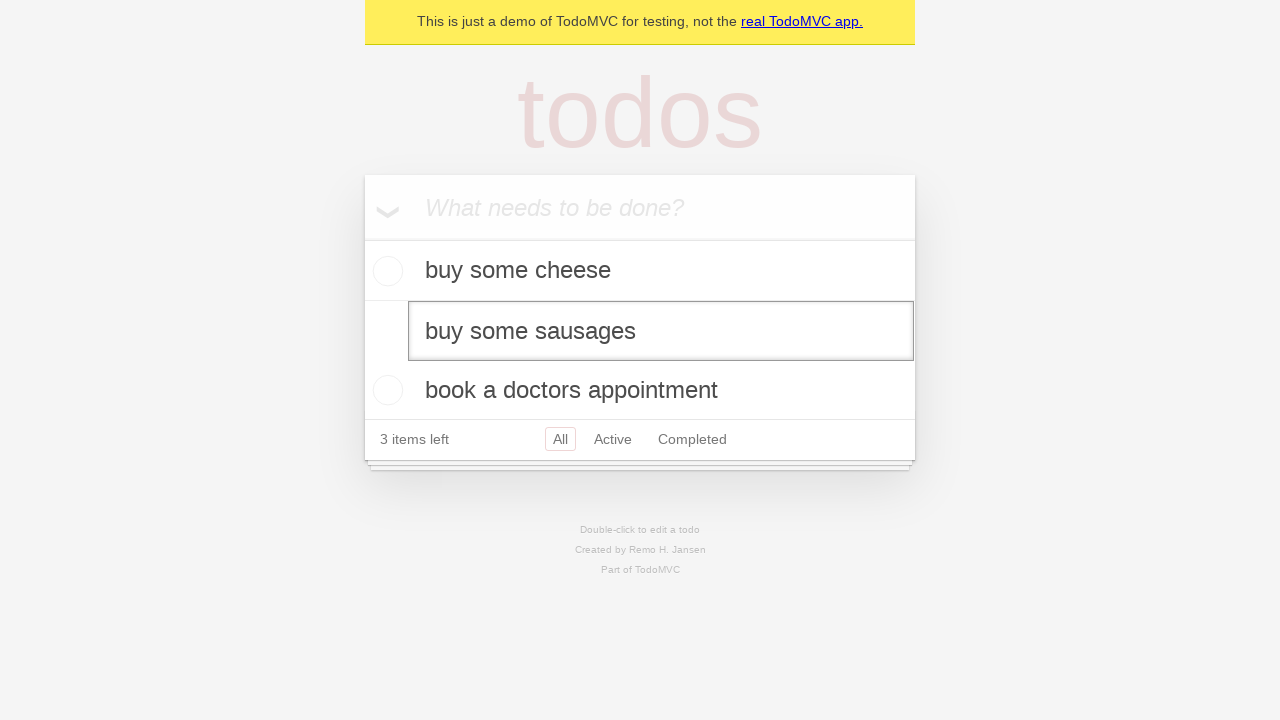

Pressed Escape to cancel edit and verify changes were not saved on internal:testid=[data-testid="todo-item"s] >> nth=1 >> internal:role=textbox[nam
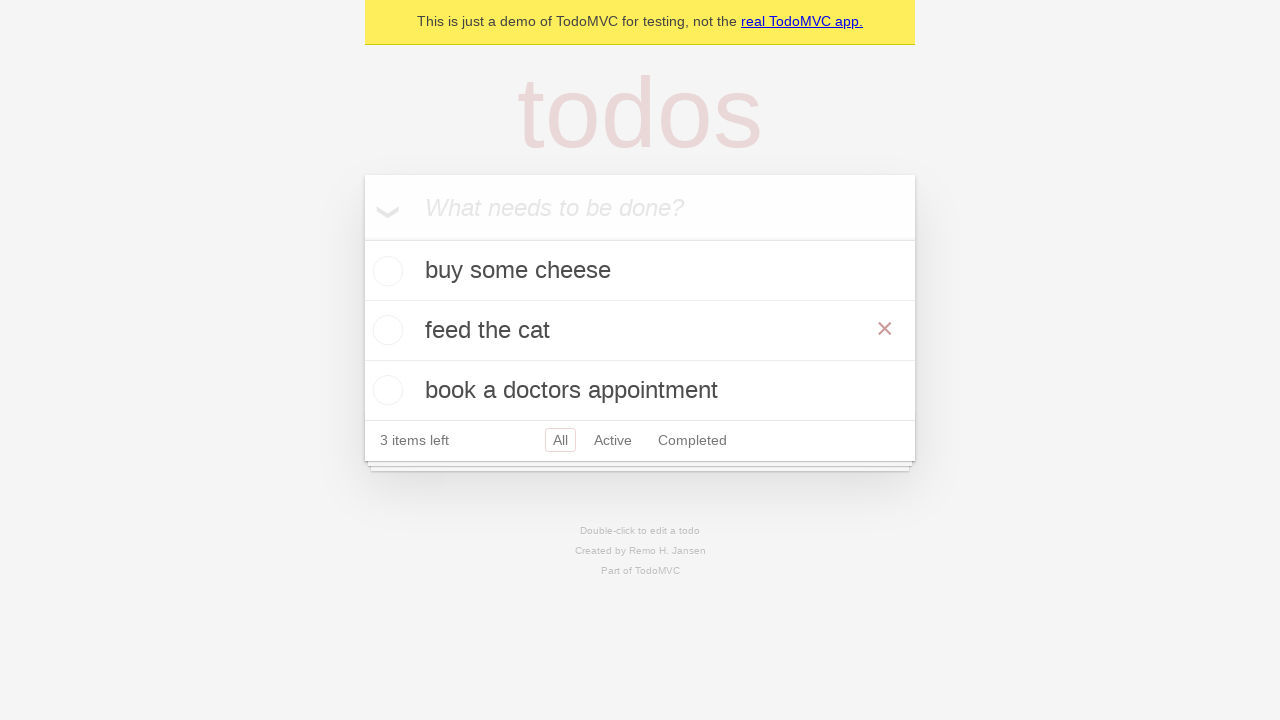

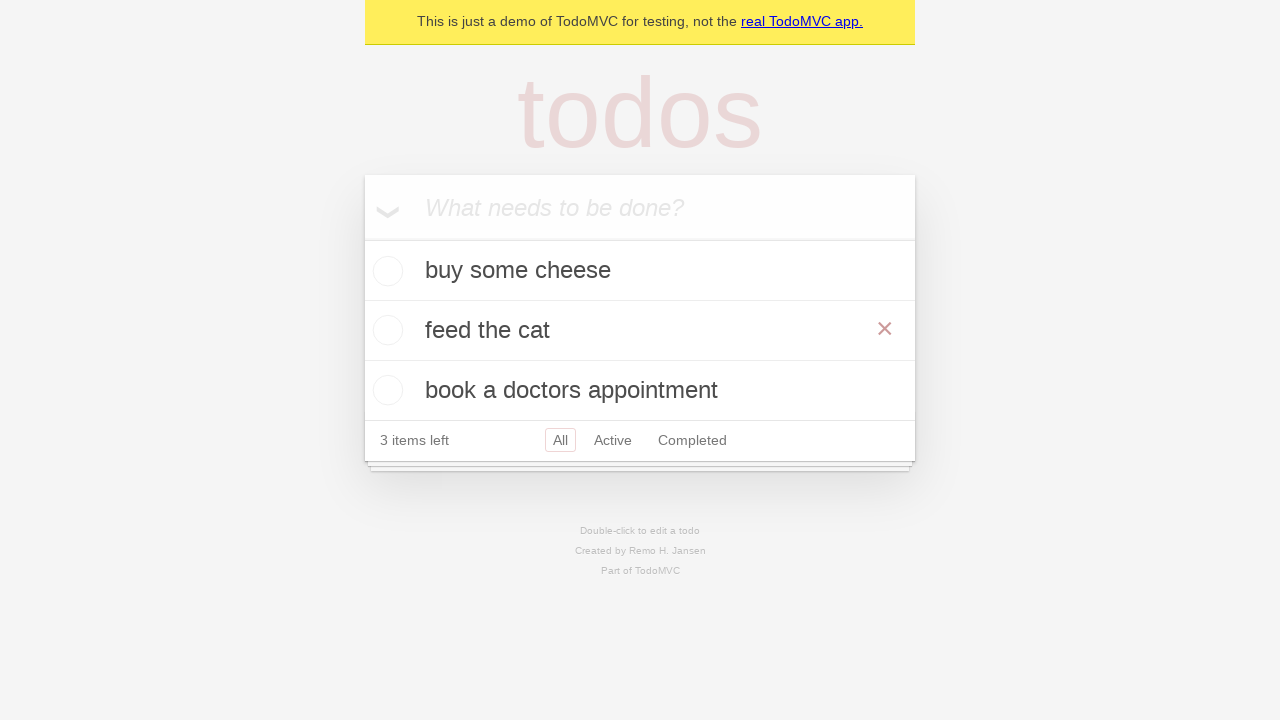